Tests a Cognos reporting interface by selecting options from multiple cascading dropdown menus (year, region, establishment type, establishment) and submitting the form to generate a report.

Starting URL: http://cognos.deis.cl/ibmcognos/cgi-bin/cognos.cgi?b_action=cognosViewer&ui.action=run&ui.object=/content/folder%5B@name=%27PUB%27%5D/folder%5B@name=%27REPORTES%27%5D/folder%5B@name=%27Atenciones%20de%20Urgencia%27%5D/report%5B@name=%27Atenciones%20Urgencia%20-%20Vista%20por%20semanas%20-%20Servicios%27%5D&ui.name=Atenciones%20Urgencia%20-%20Vista%20por%20semanas%20-%20Servicios&run.outputFormat=&run.prompt=true#

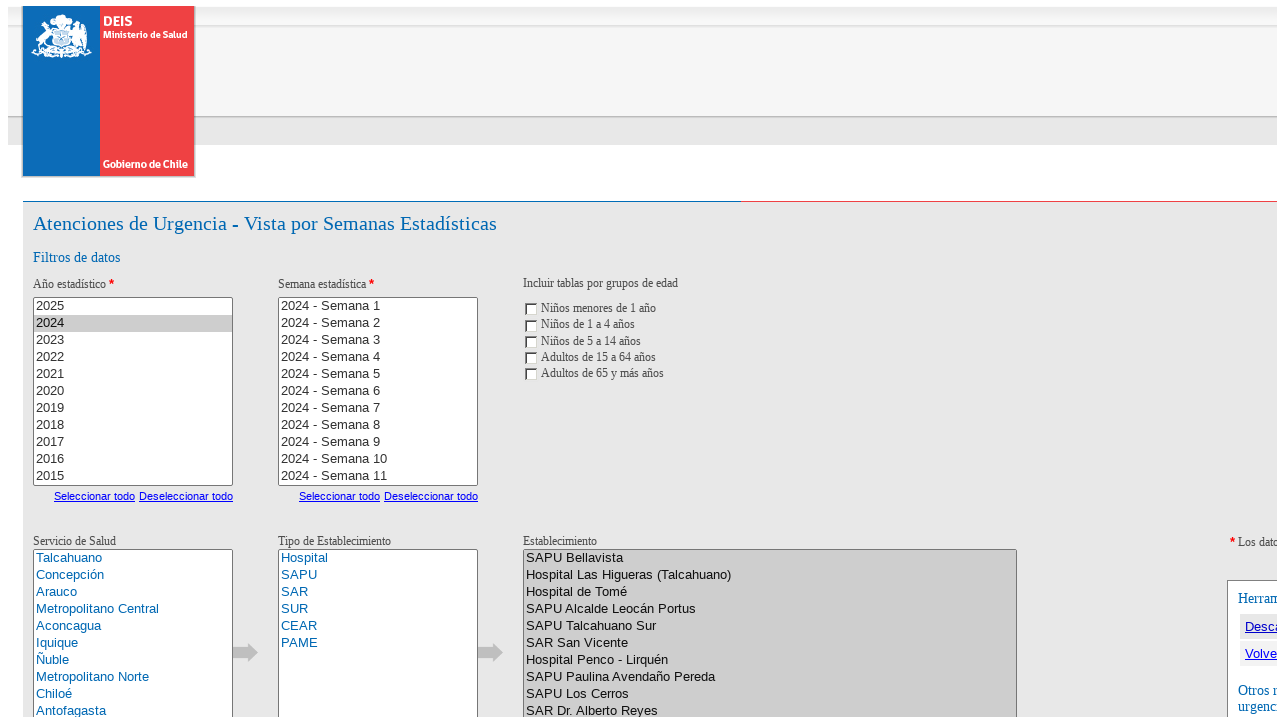

Waited for Cognos reporting page to load (5 seconds)
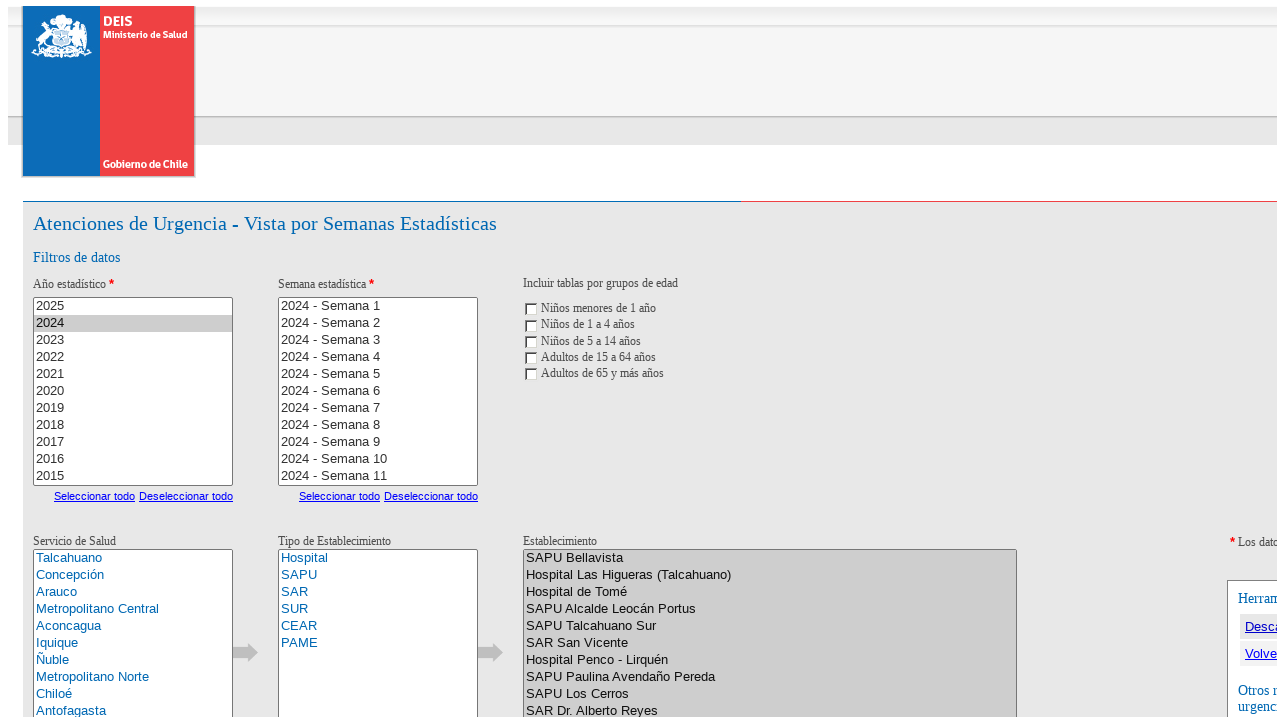

Selected first option from year dropdown on xpath=/html/body/form[1]/table/tbody/tr[3]/td/div/div[1]/table/tbody/tr/td/div[2
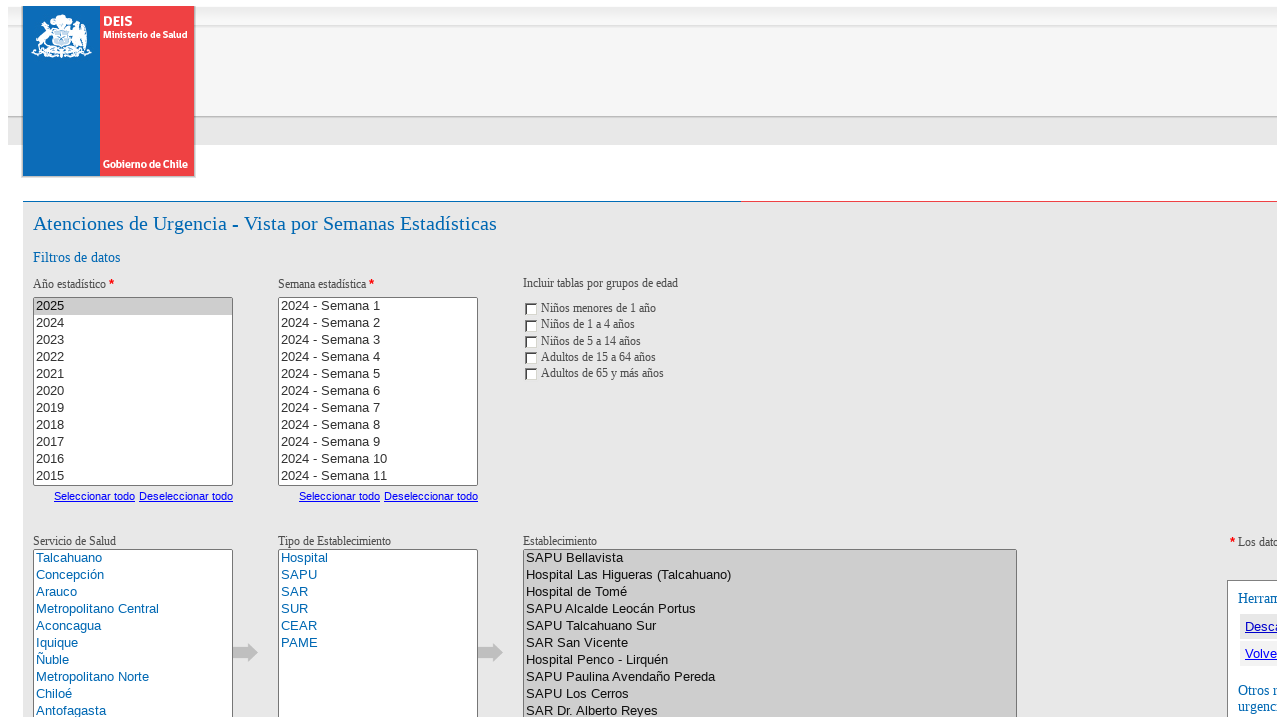

Waited for year selection to cascade (1 second)
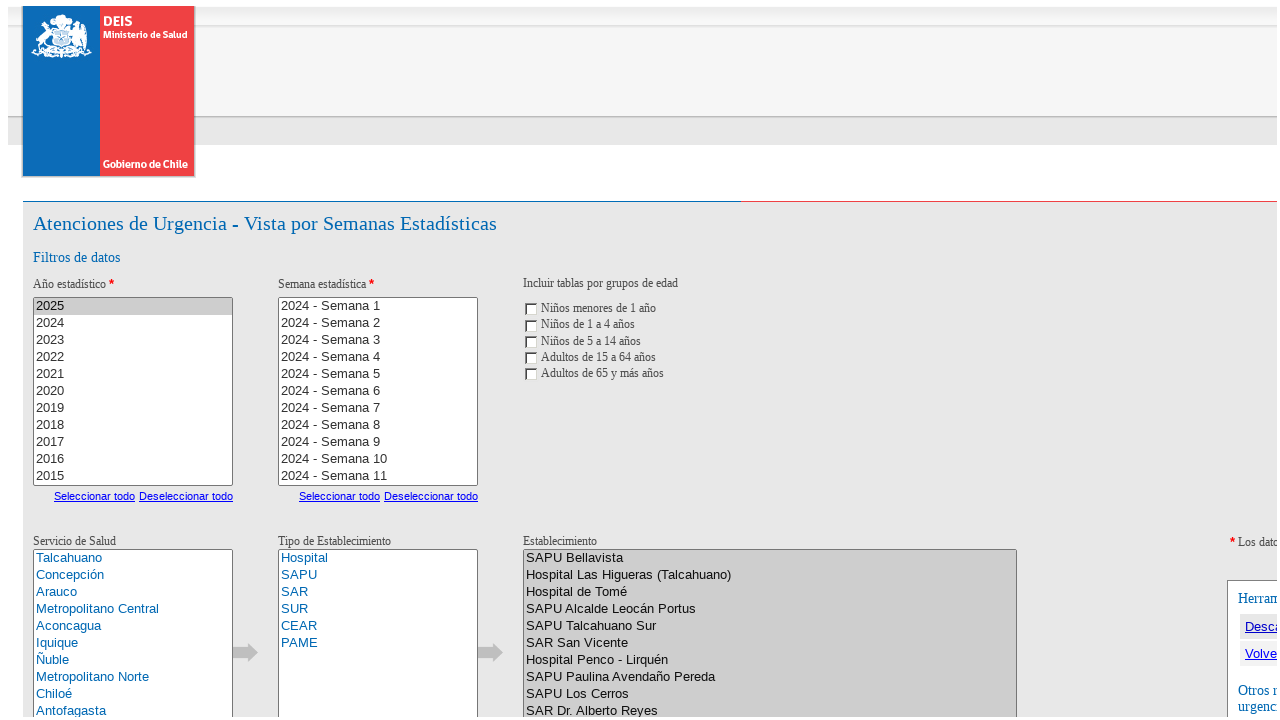

Selected first option from region dropdown on xpath=/html/body/form[1]/table/tbody/tr[3]/td/div/div[1]/table/tbody/tr/td/div[2
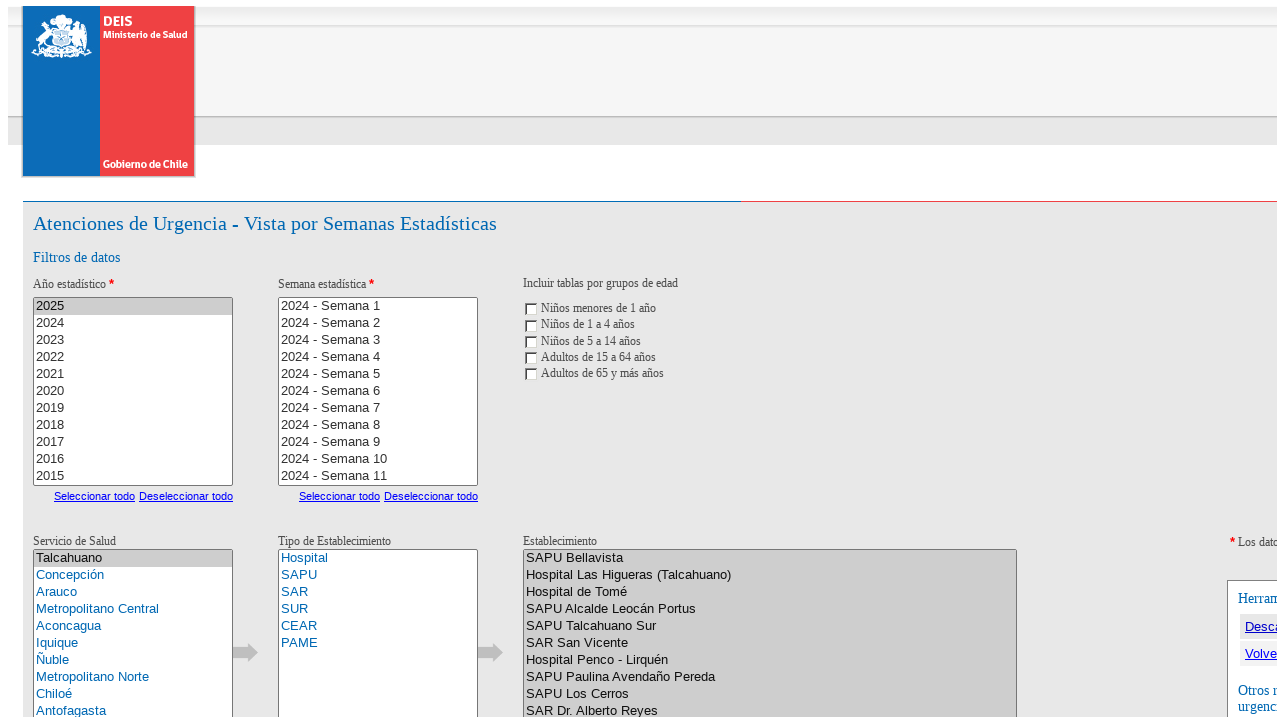

Waited for region selection to cascade (1 second)
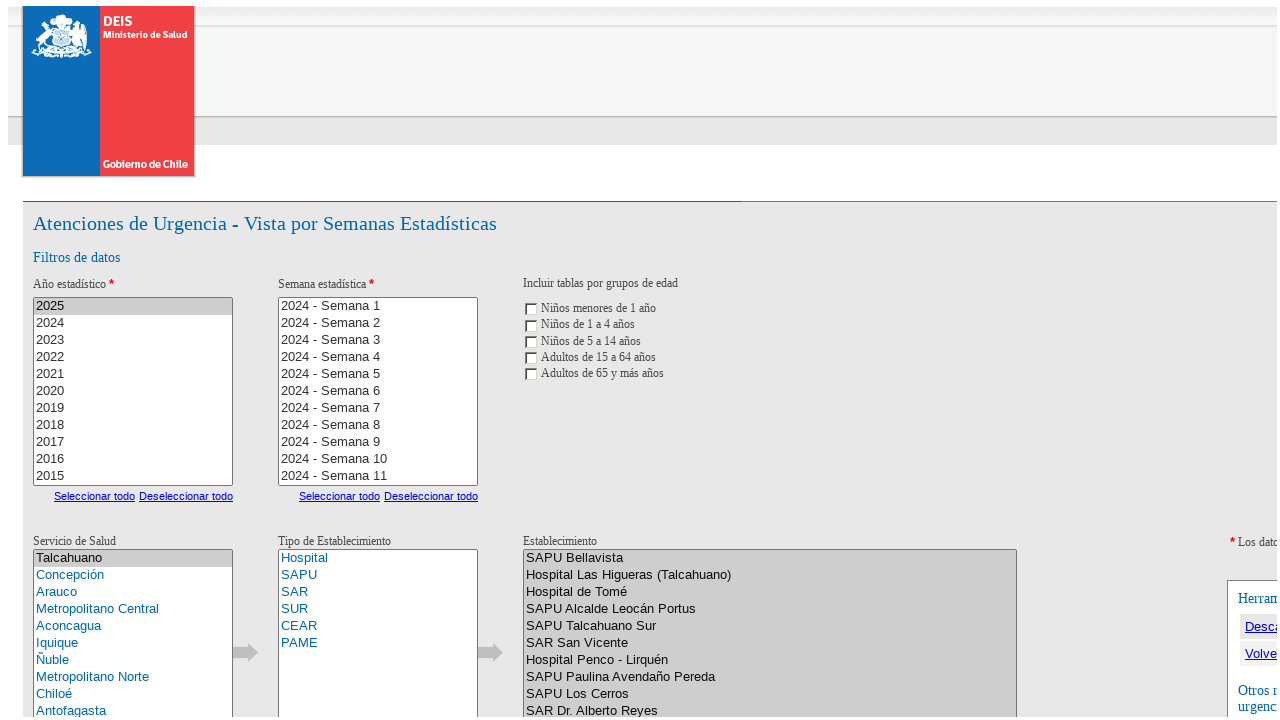

Selected first option from establishment type dropdown on xpath=/html/body/form[1]/table/tbody/tr[3]/td/div/div[1]/table/tbody/tr/td/div[2
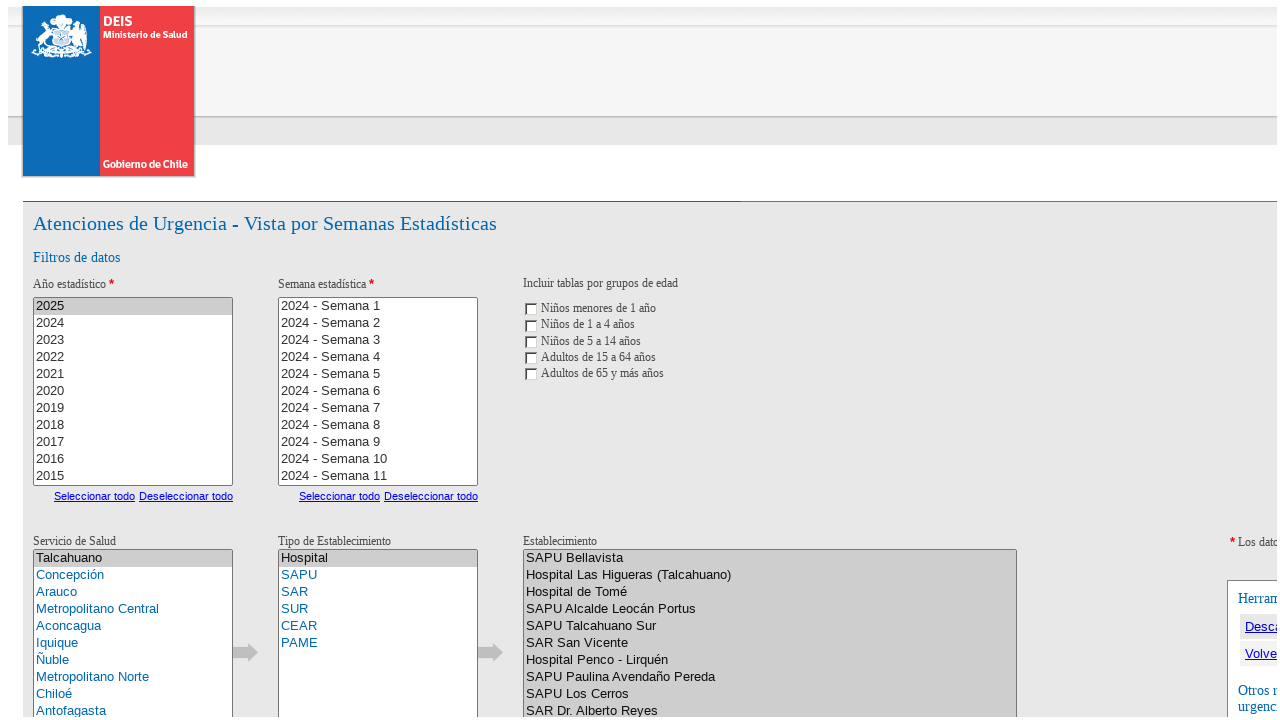

Waited for establishment type selection to cascade (1 second)
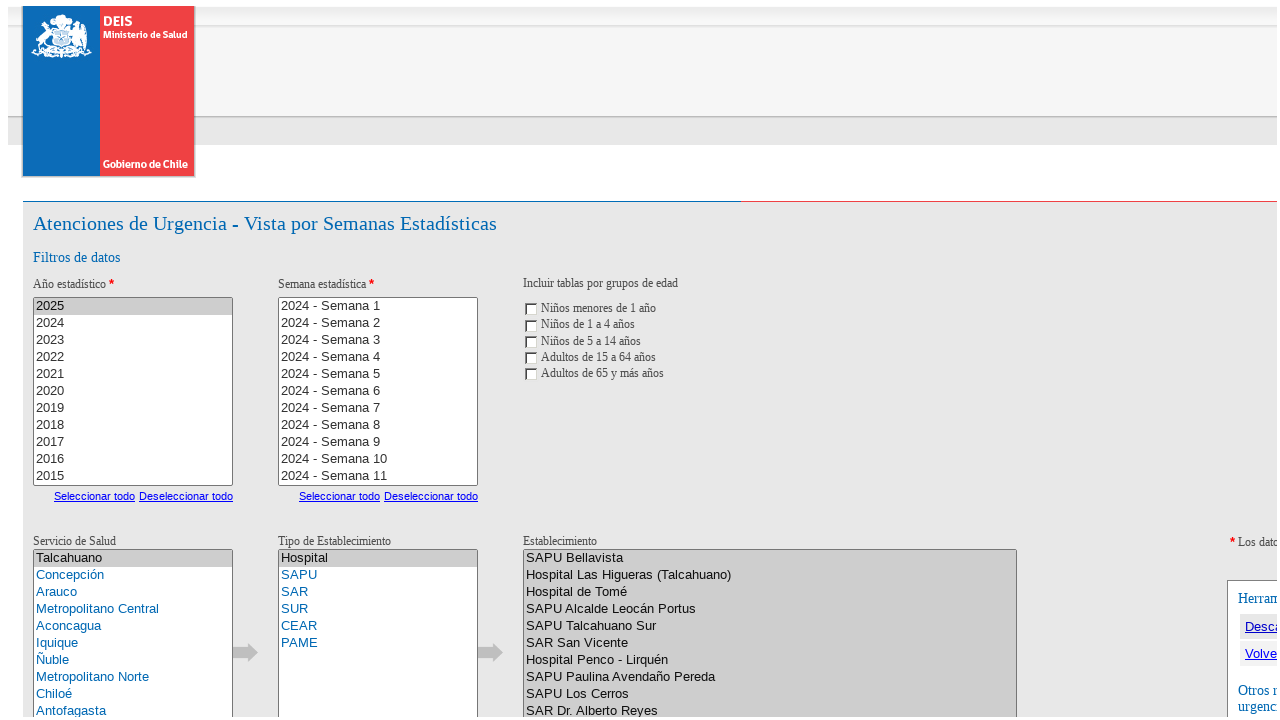

Selected first option from establishment dropdown on xpath=/html/body/form[1]/table/tbody/tr[3]/td/div/div[1]/table/tbody/tr/td/div[2
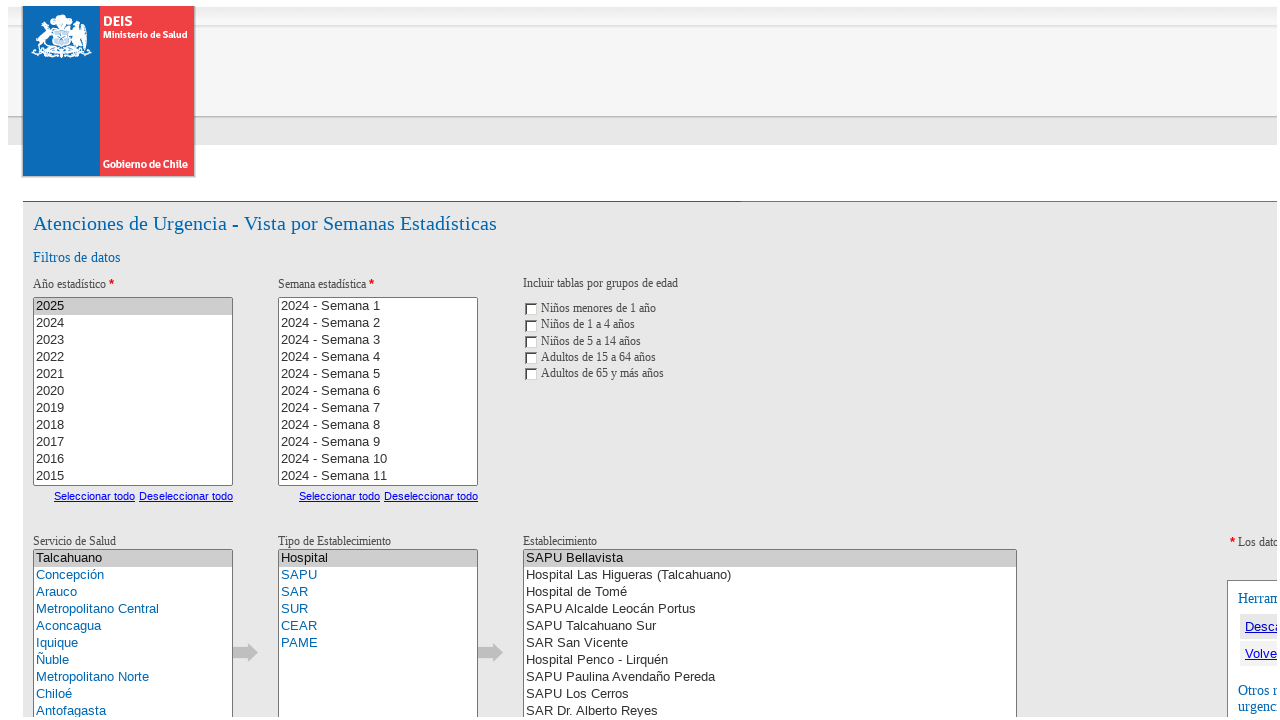

Waited for establishment selection to load (1 second)
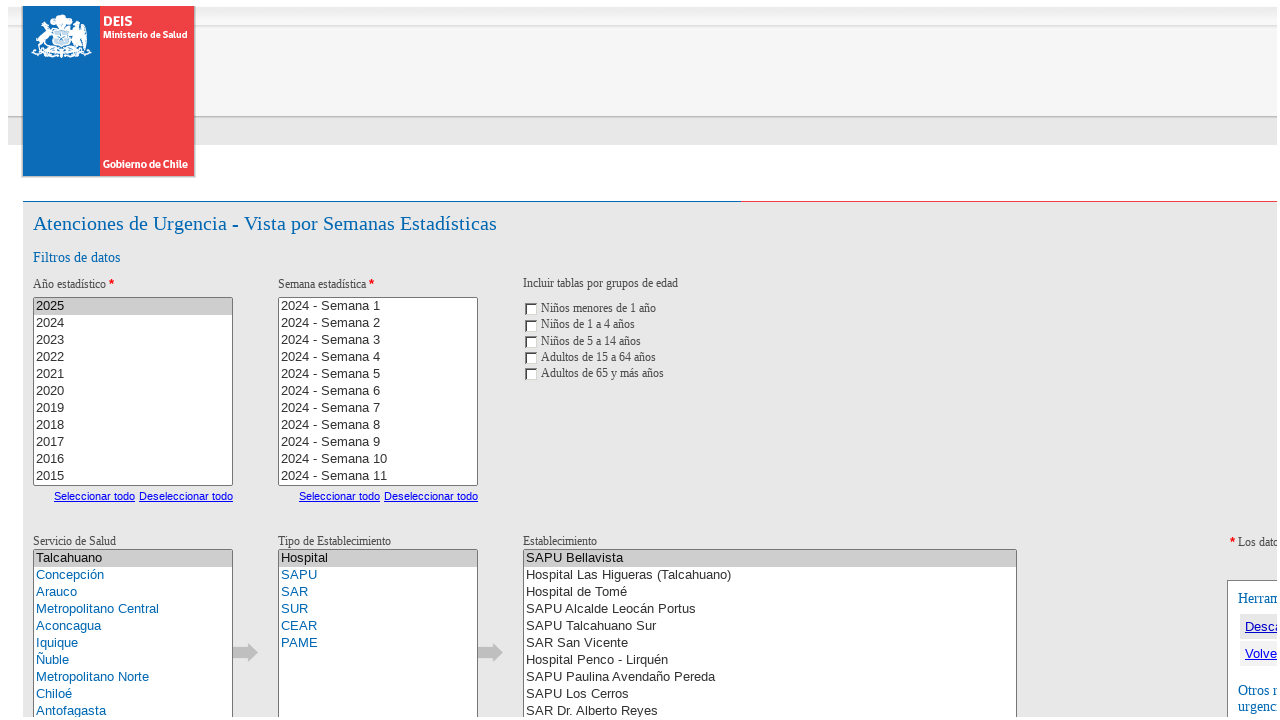

Clicked submit button to generate report at (1110, 360) on button >> nth=0
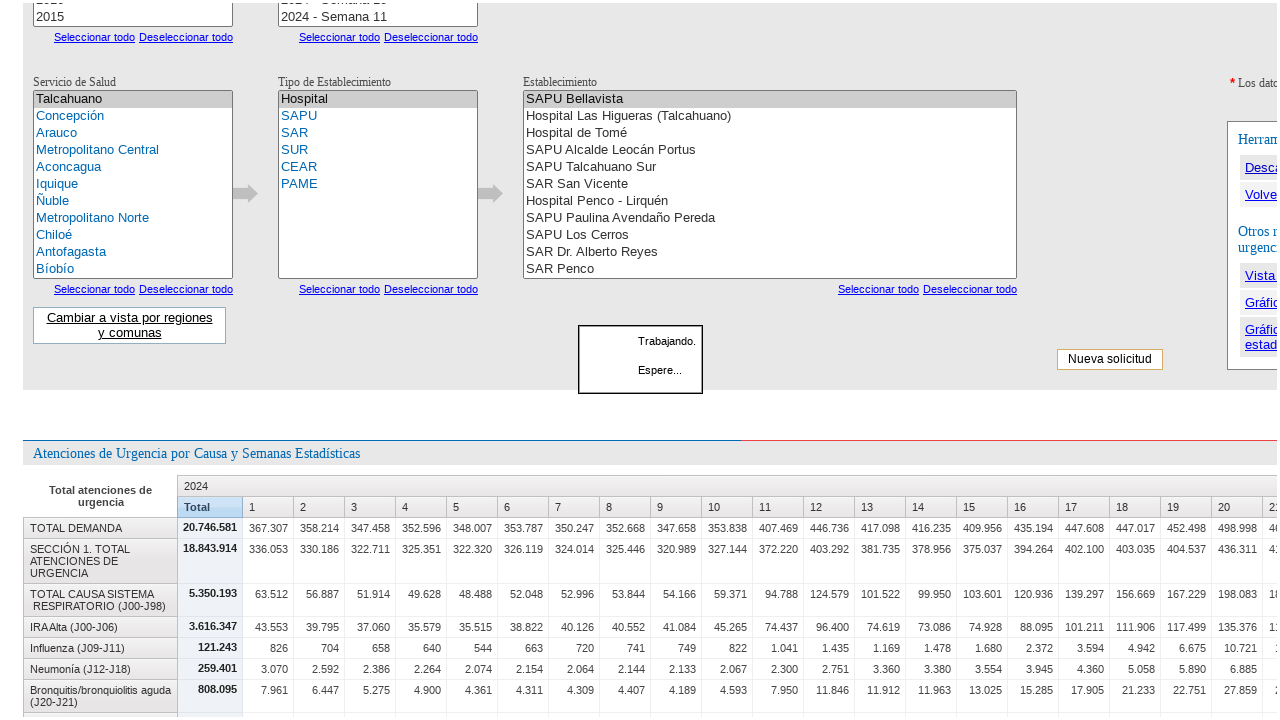

Report results loaded successfully
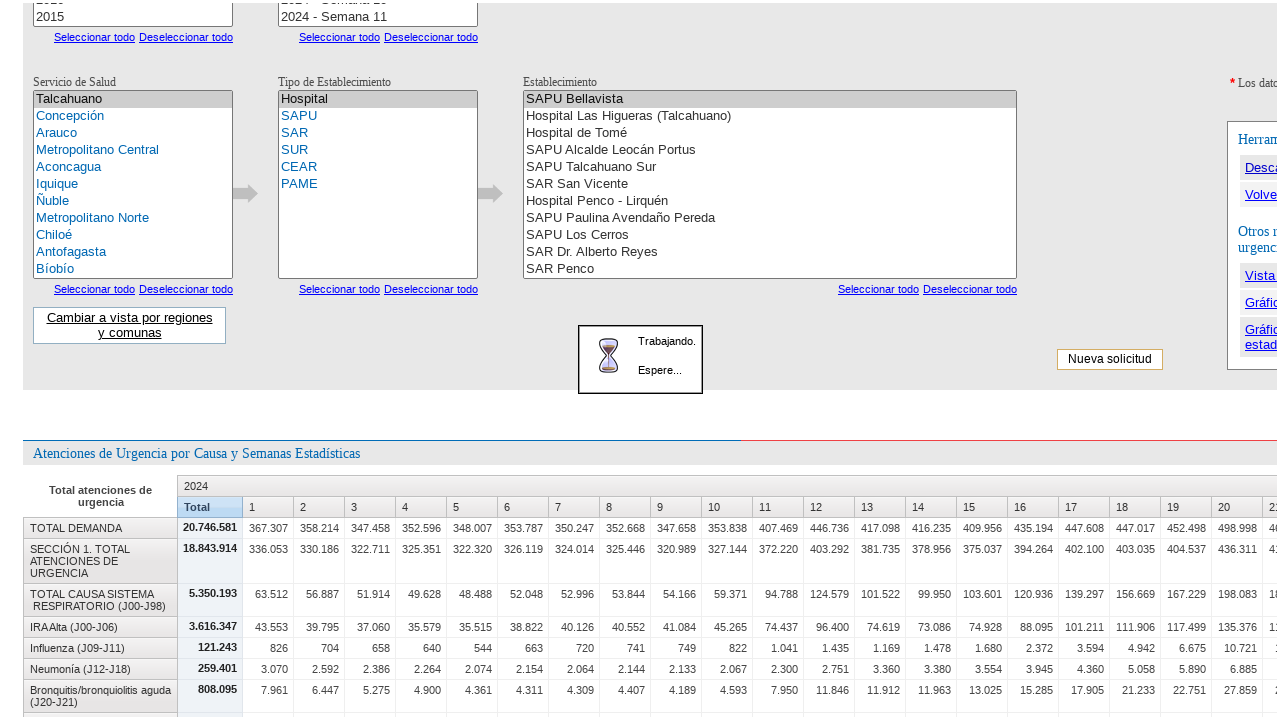

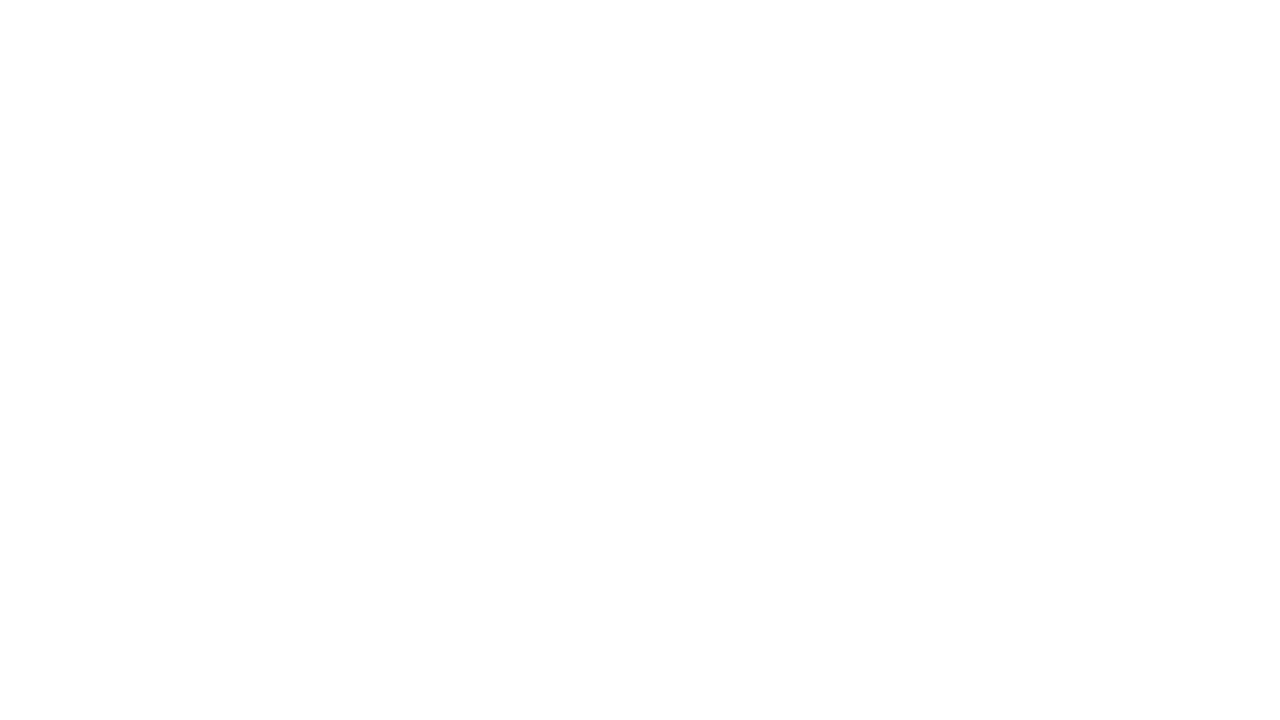